Tests an EMI calculator by entering loan amount, interest rate, and loan tenure, then clicking calculate and verifying the calculated EMI value is displayed correctly.

Starting URL: http://www.deal4loans.com/Contents_Calculators.php

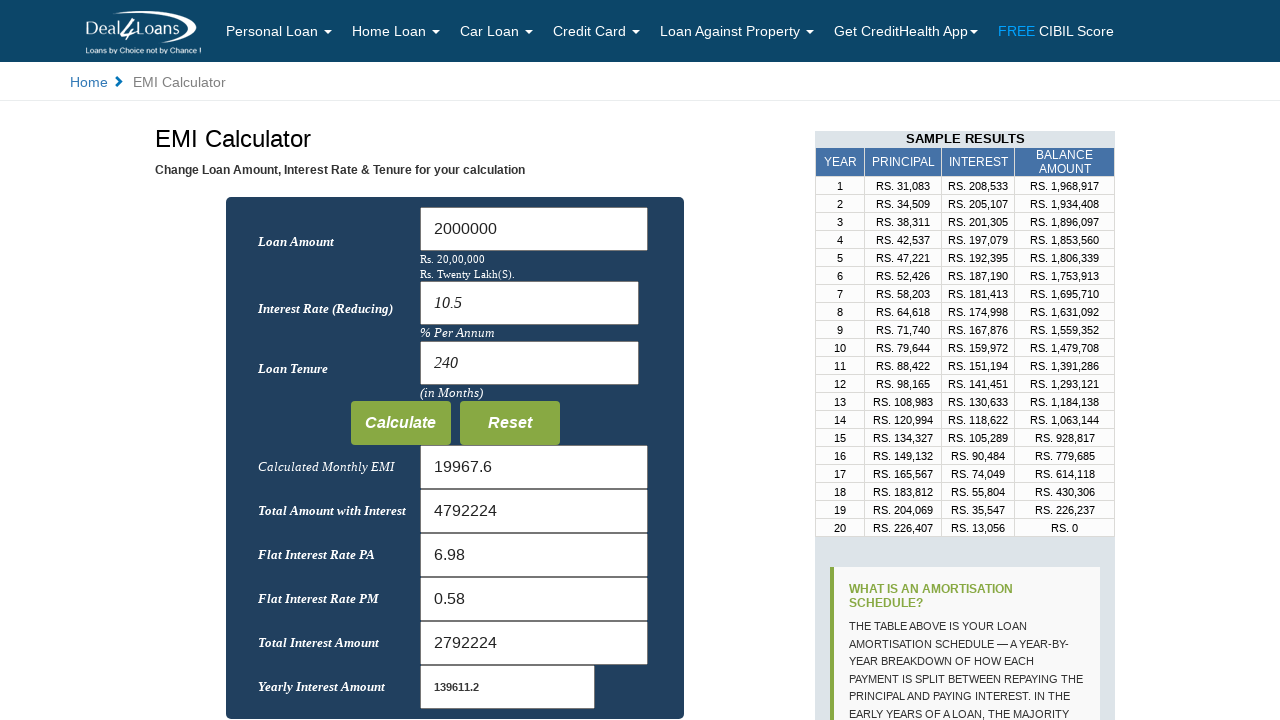

EMI Calculator page loaded and heading verified
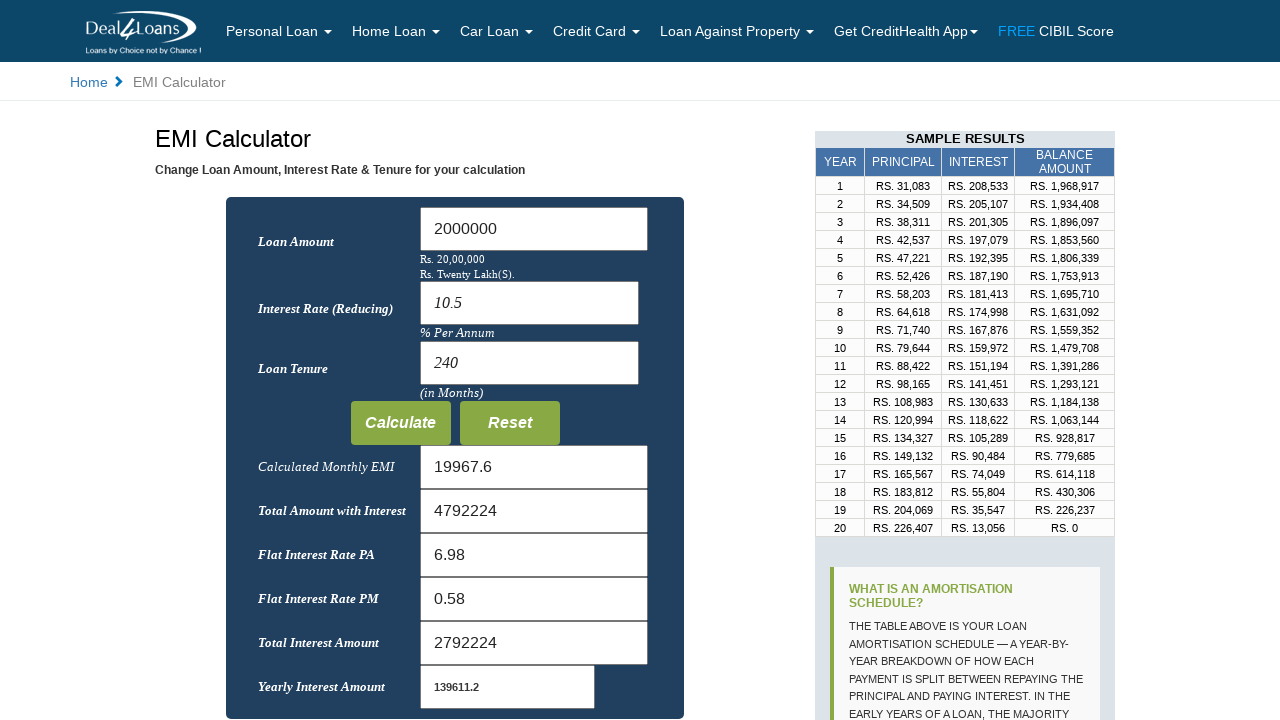

Cleared loan amount field on #Loan_Amount
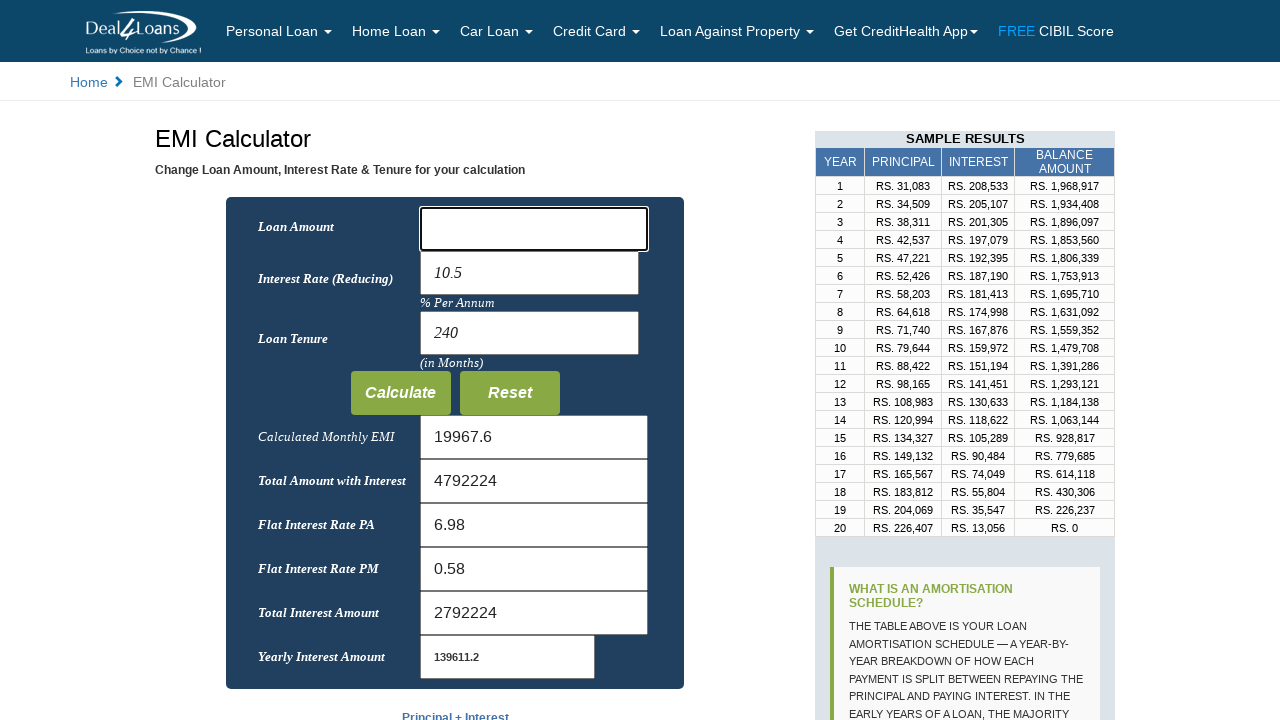

Entered loan amount of 5000 on #Loan_Amount
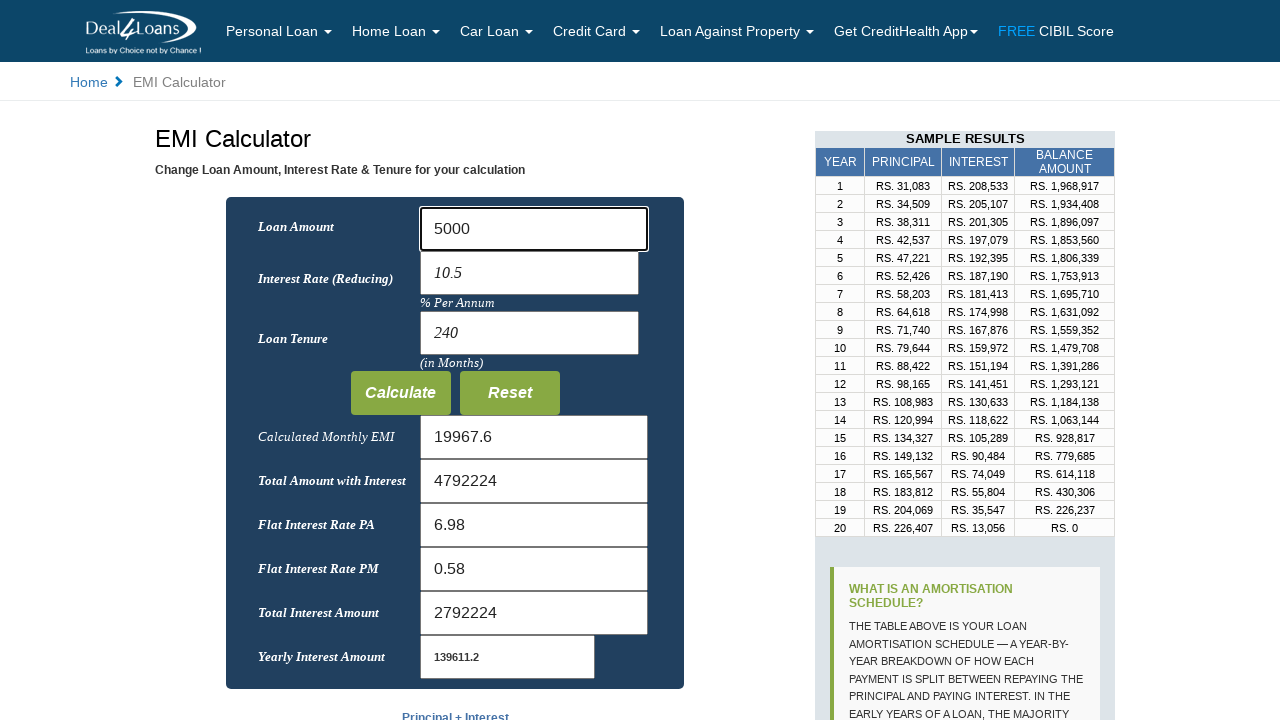

Cleared interest rate field on input[name='rate']
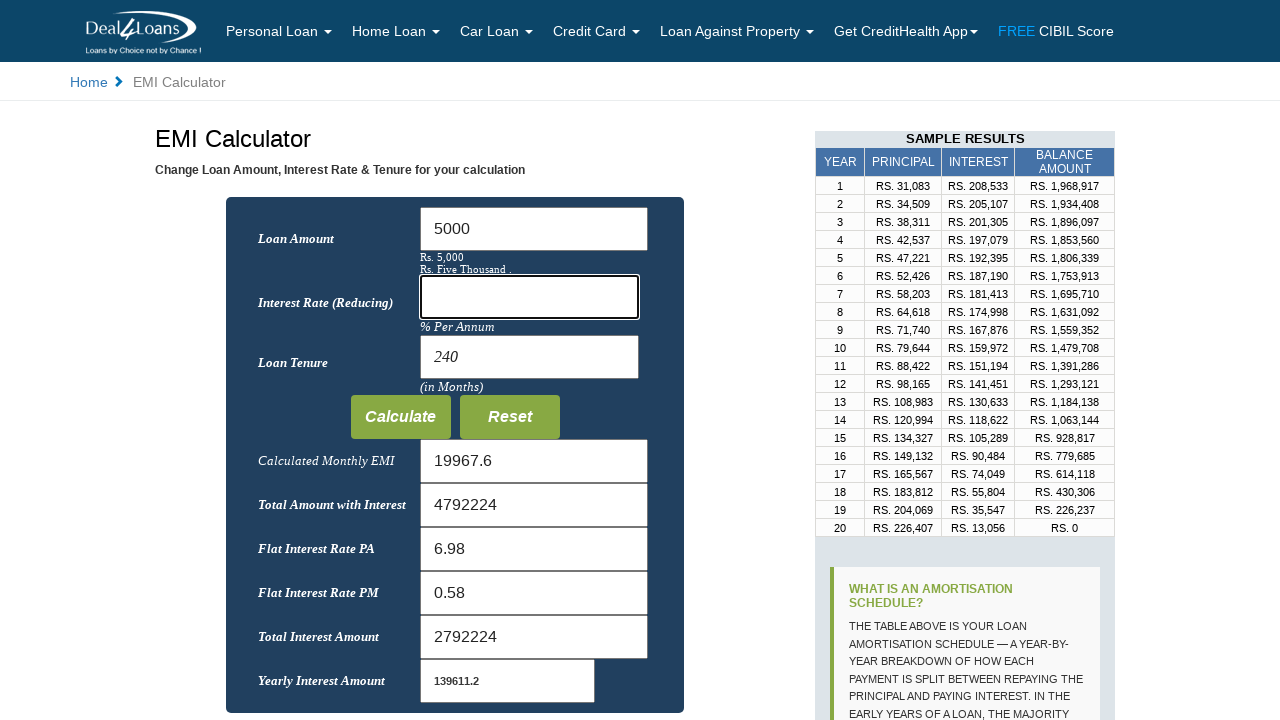

Entered interest rate of 5% on input[name='rate']
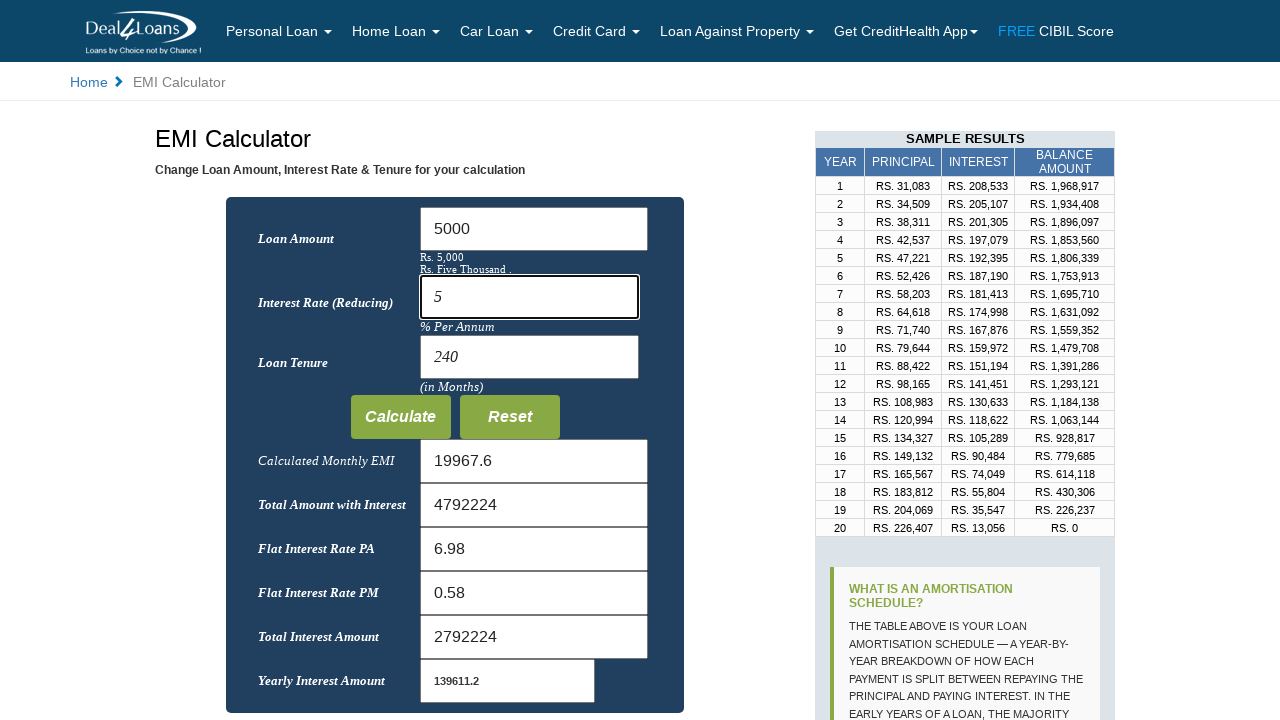

Cleared loan tenure field on input[name='months']
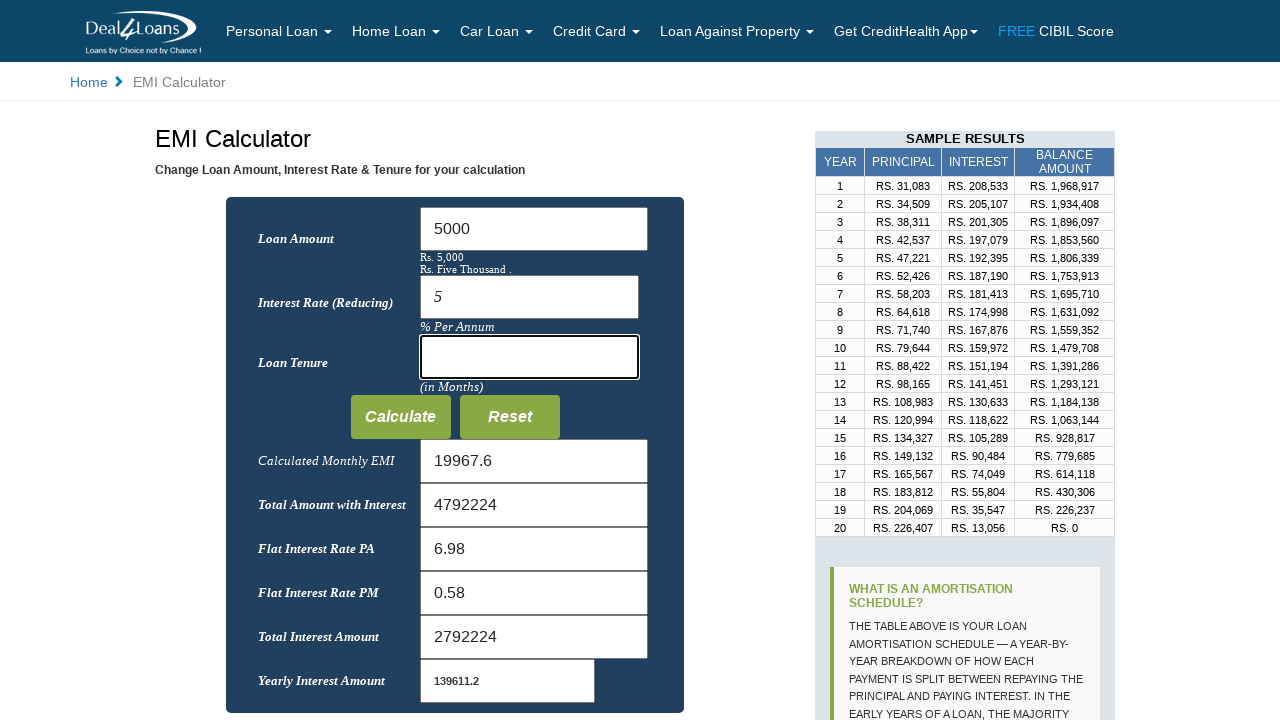

Entered loan tenure of 20 months on input[name='months']
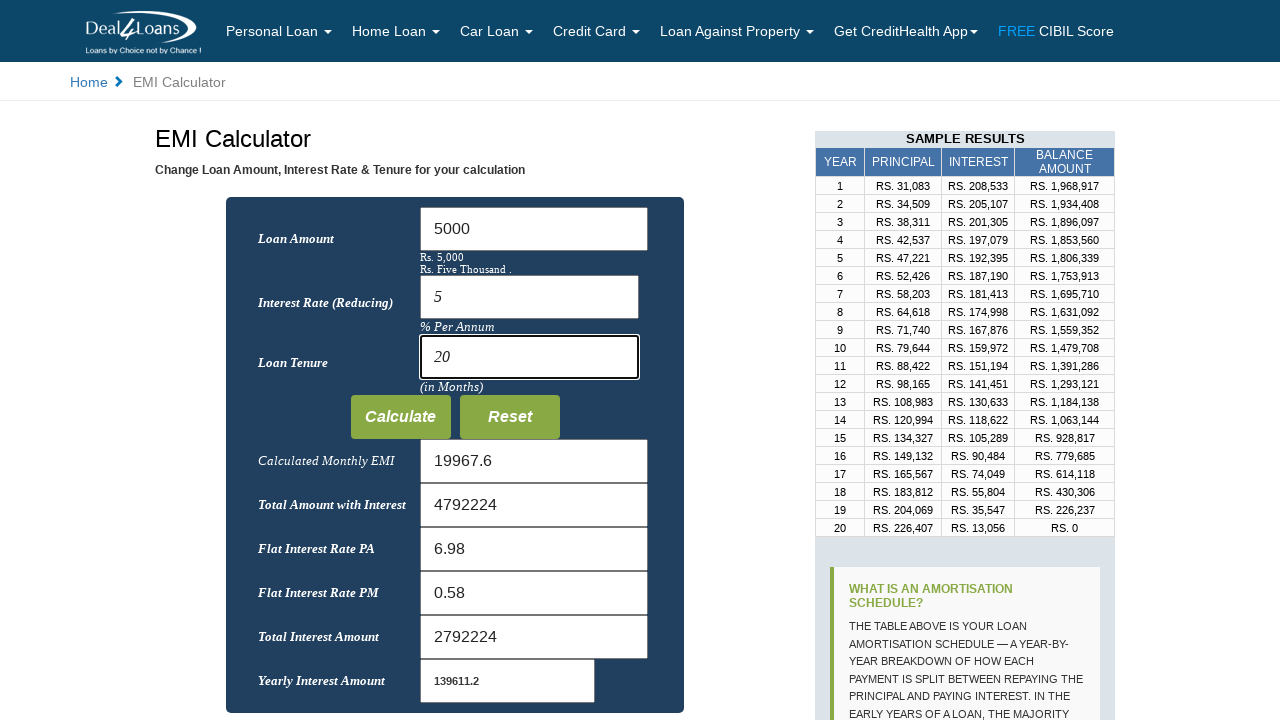

Clicked Calculate button to compute EMI at (400, 417) on input[value='Calculate']
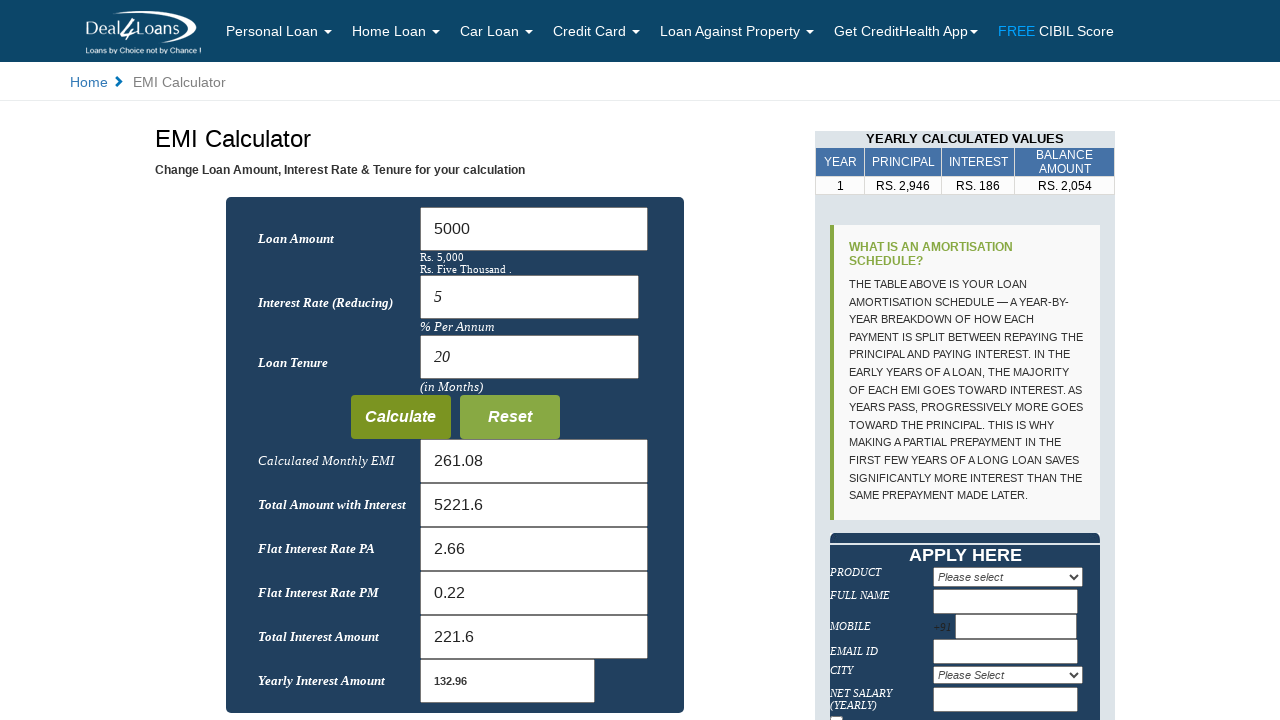

EMI result displayed in pay field
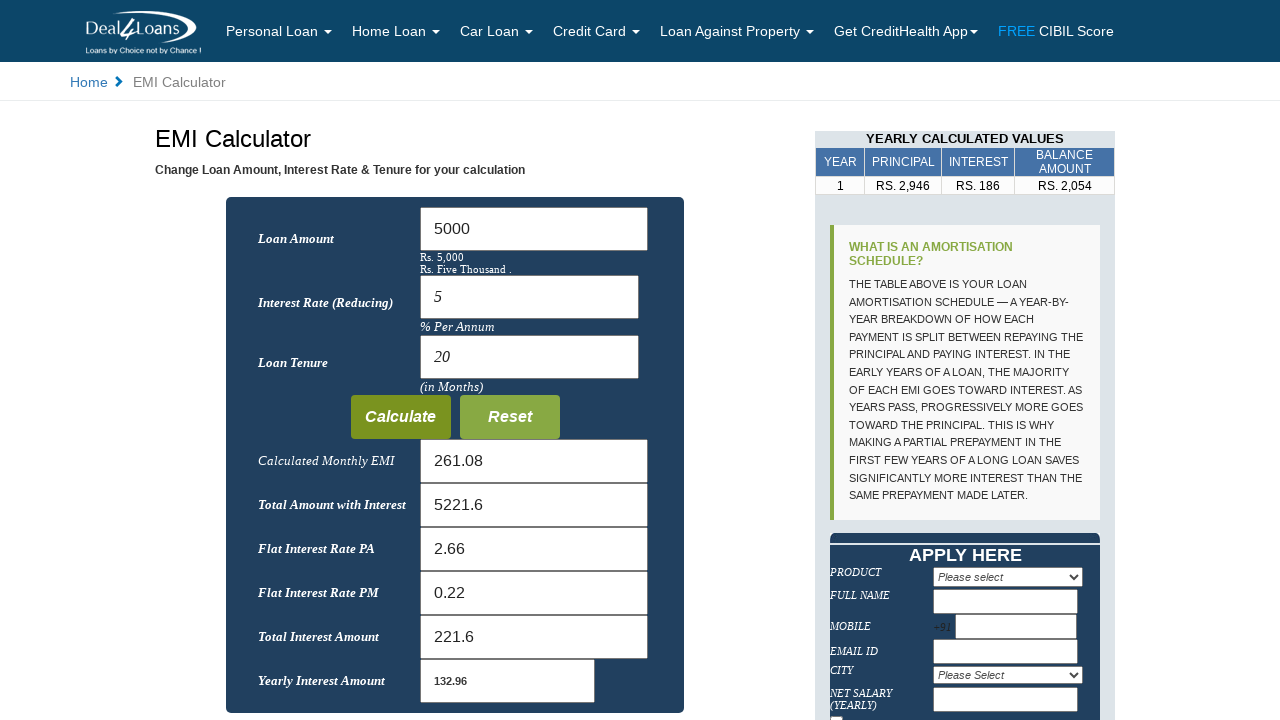

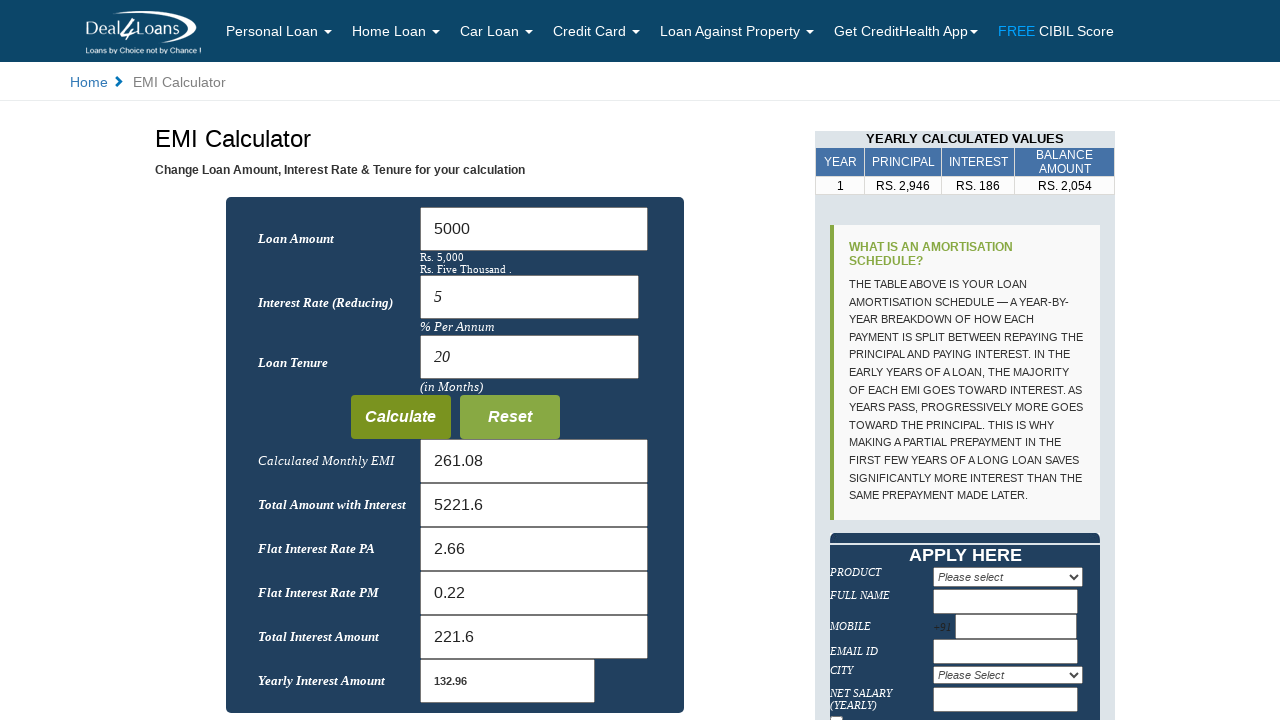